Tests the search functionality on a grocery shopping practice site by searching for products containing "ca", verifying 4 results appear, and adding "Carrot" to the cart

Starting URL: https://rahulshettyacademy.com/seleniumPractise/#/

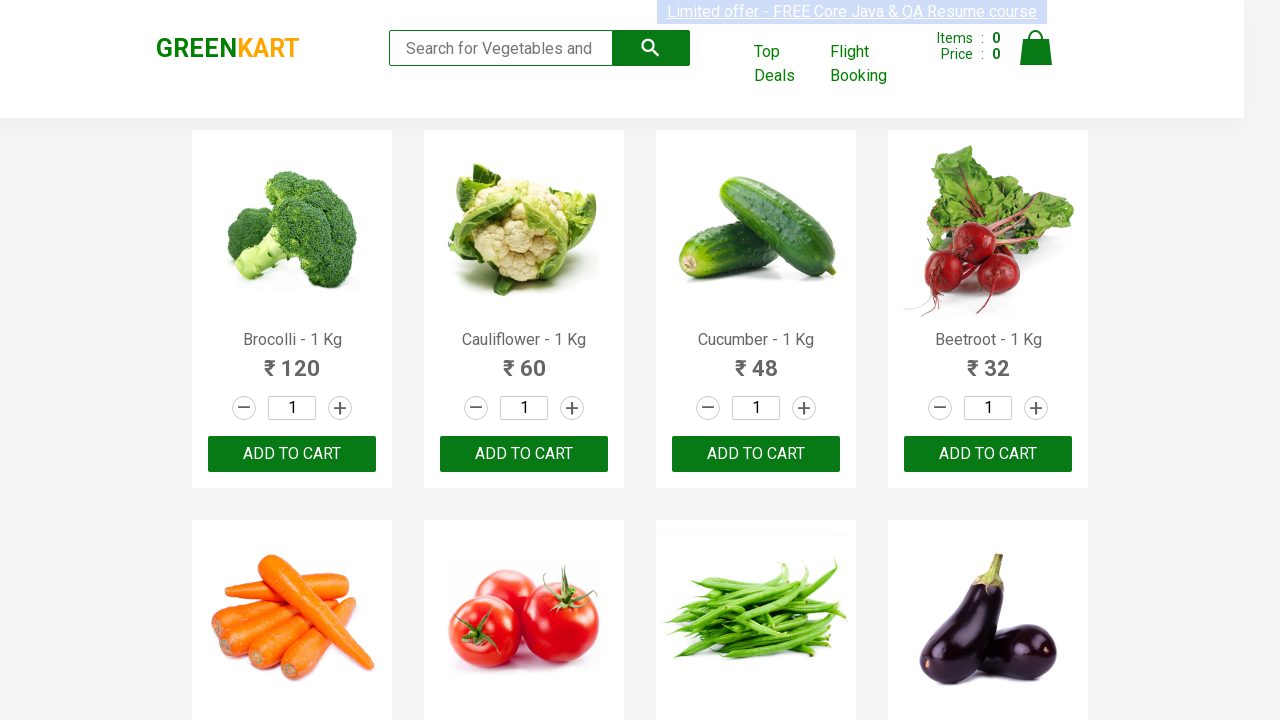

Filled search box with 'ca' to filter products on .search-keyword
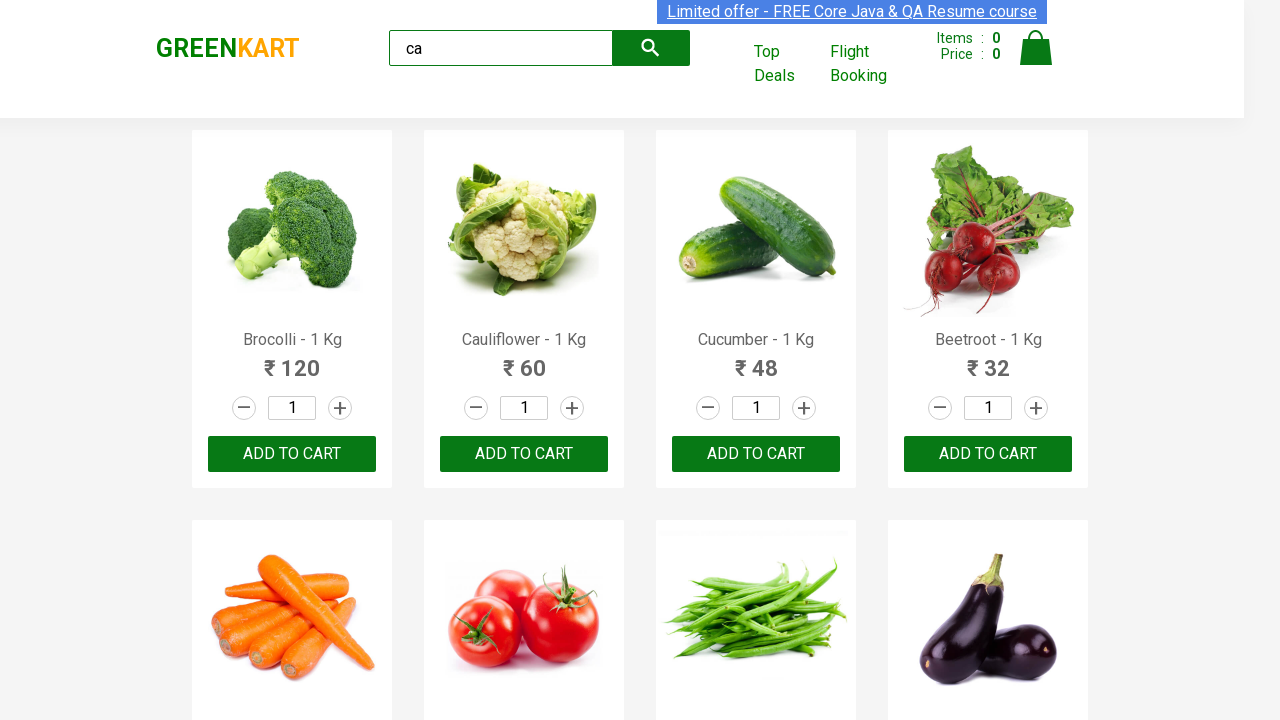

Waited for products to filter and display
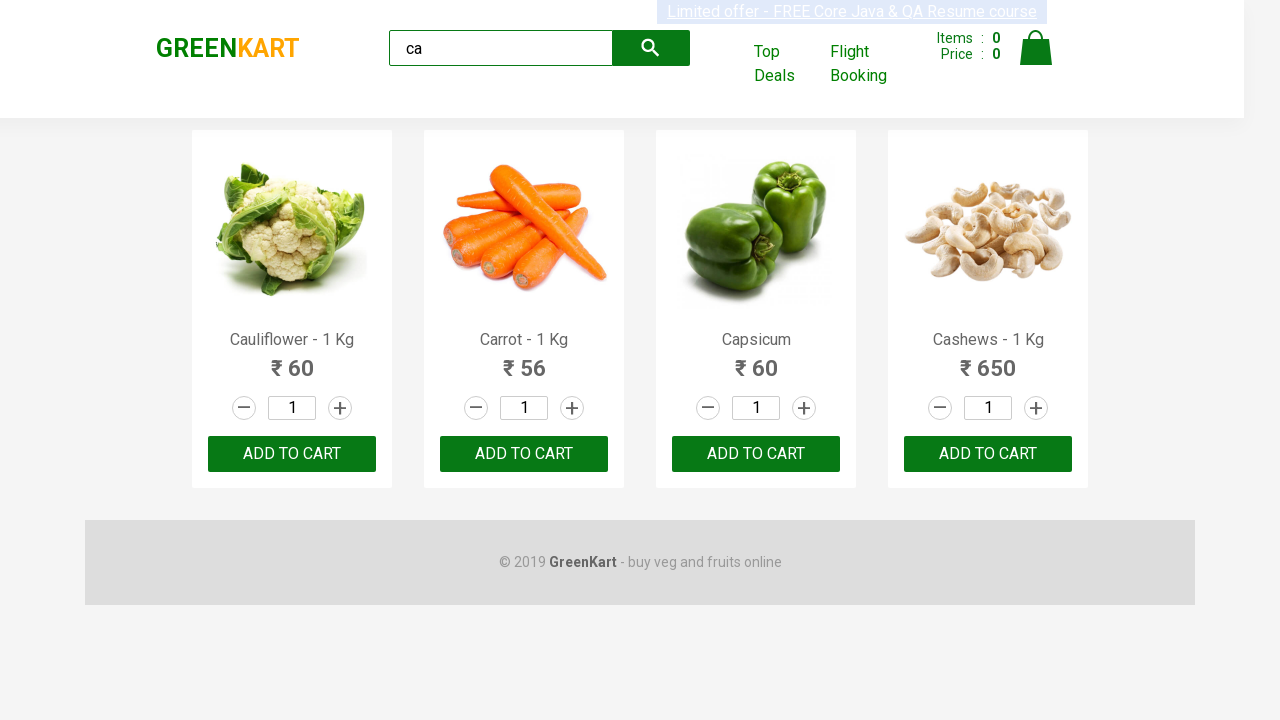

Retrieved list of all visible products
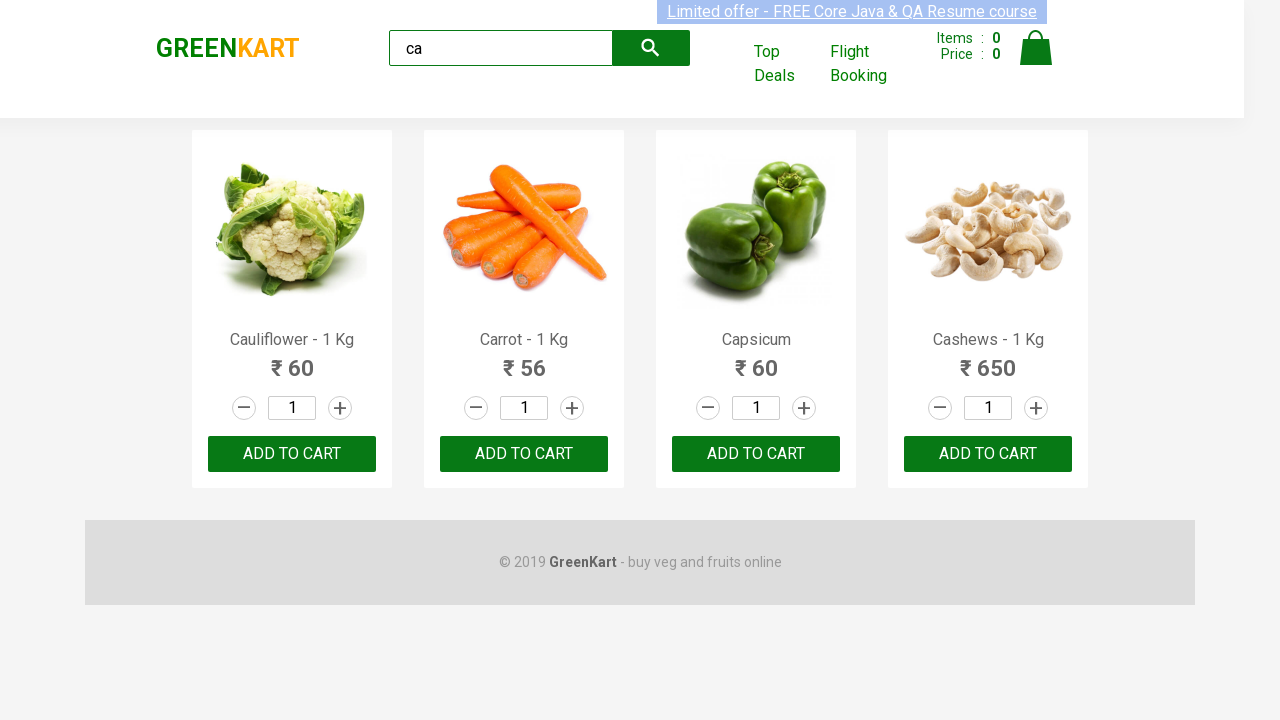

Checked product name: 'Cauliflower - 1 Kg'
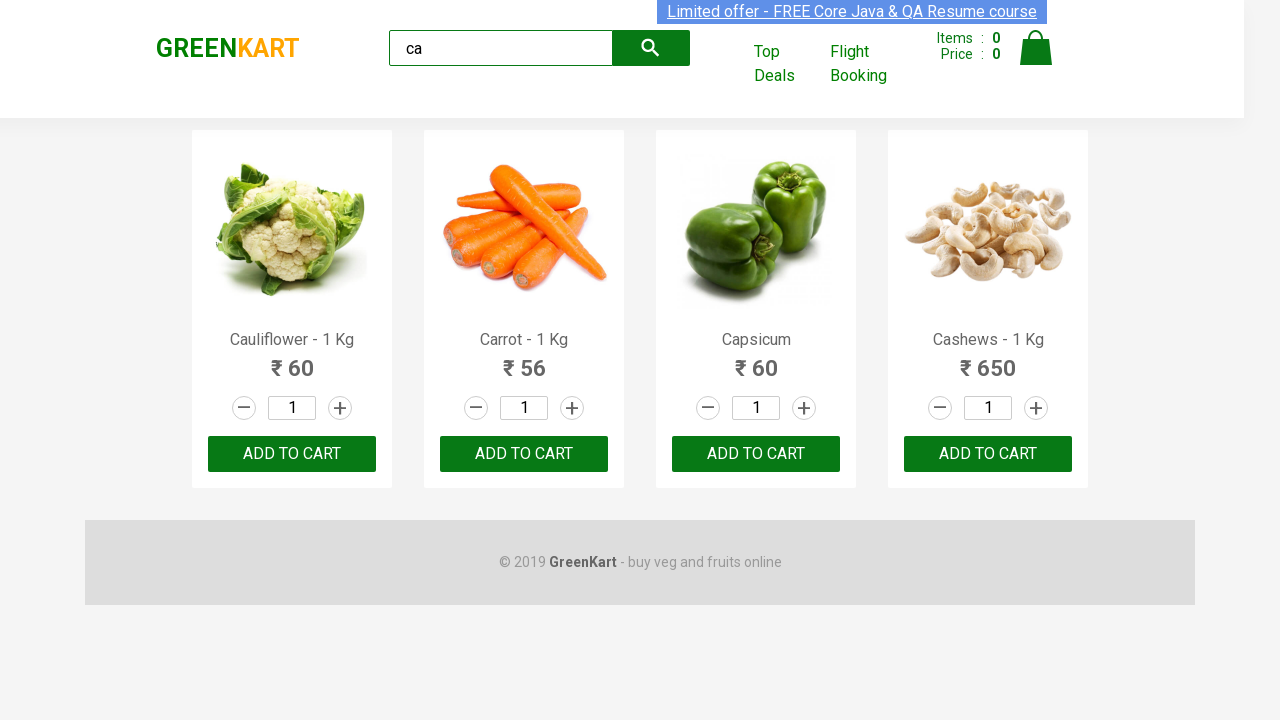

Checked product name: 'Carrot - 1 Kg'
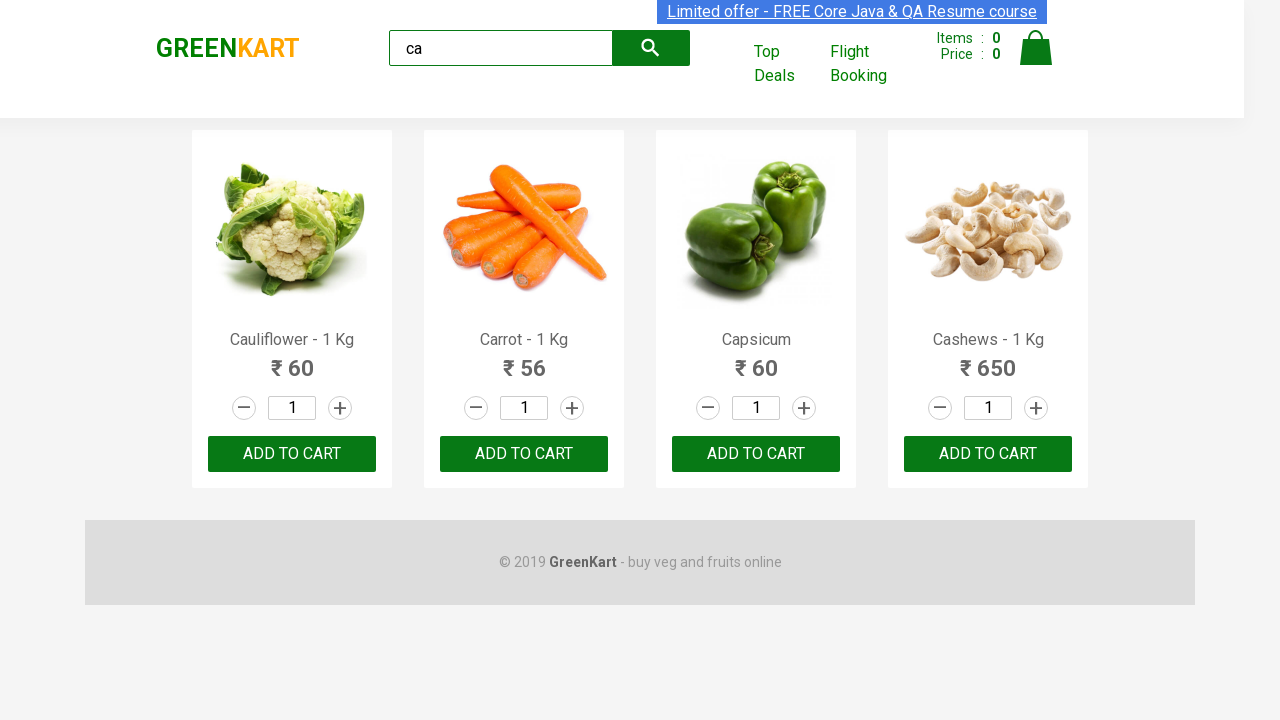

Clicked 'Add to Cart' button for Carrot at (524, 454) on .products .product >> nth=1 >> button
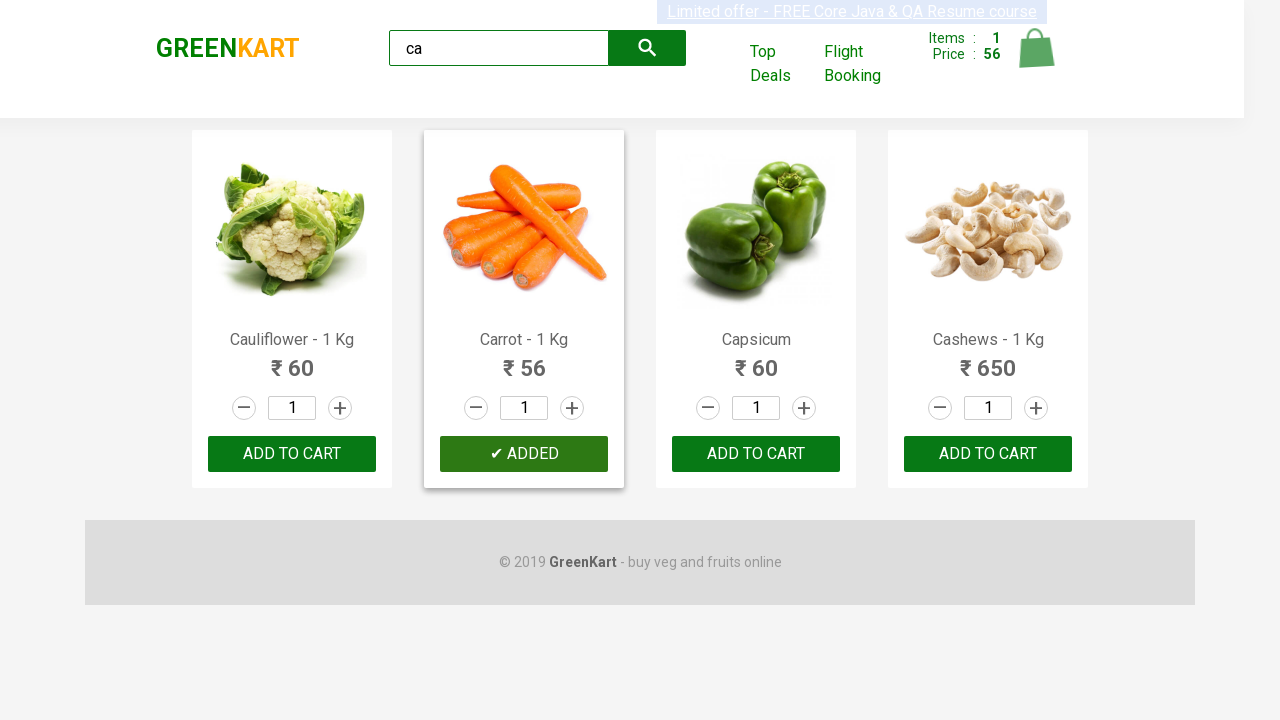

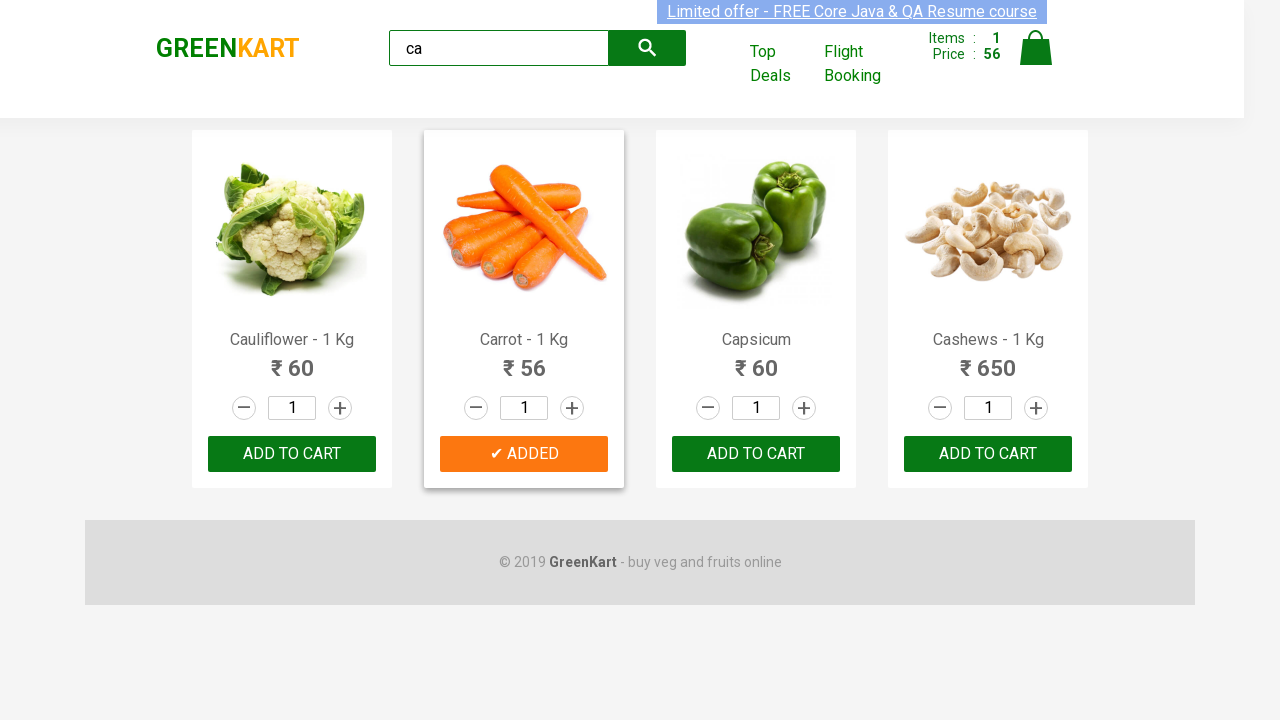